Tests frame navigation by clicking on the iFrame link and verifying the page header text

Starting URL: https://the-internet.herokuapp.com/frames

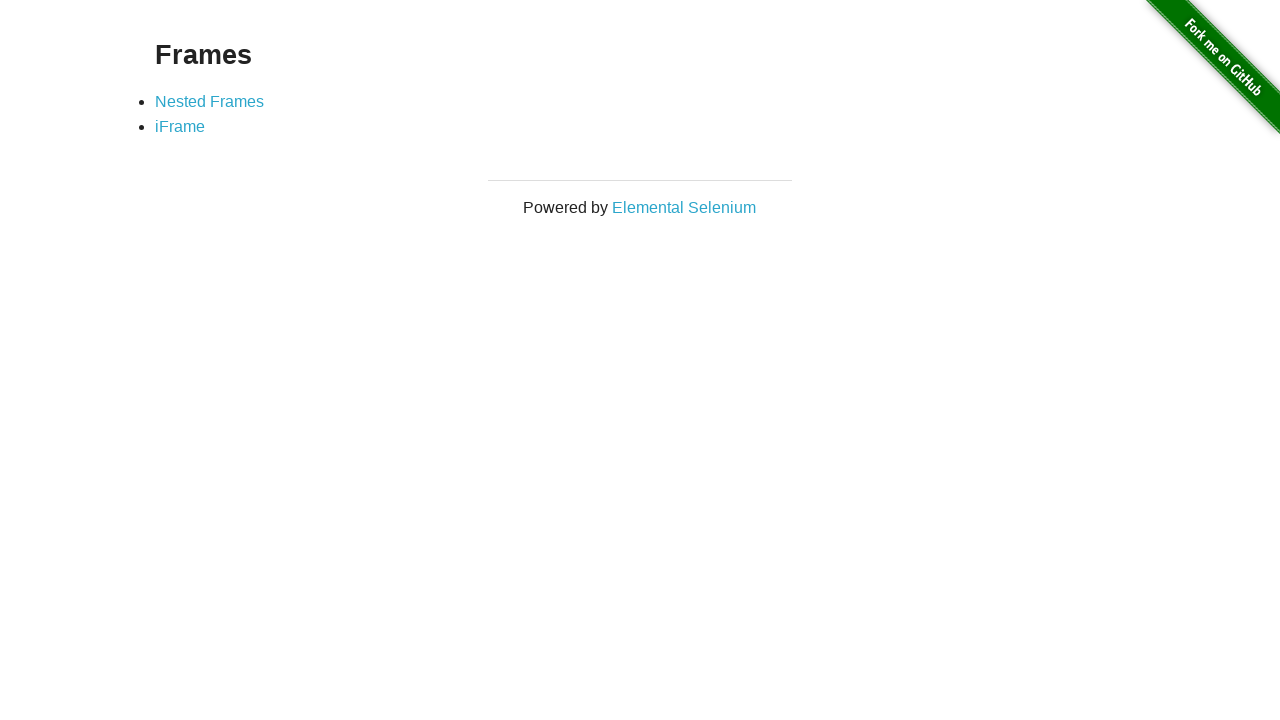

Clicked on the iFrame link at (180, 127) on xpath=//a[text()='iFrame']
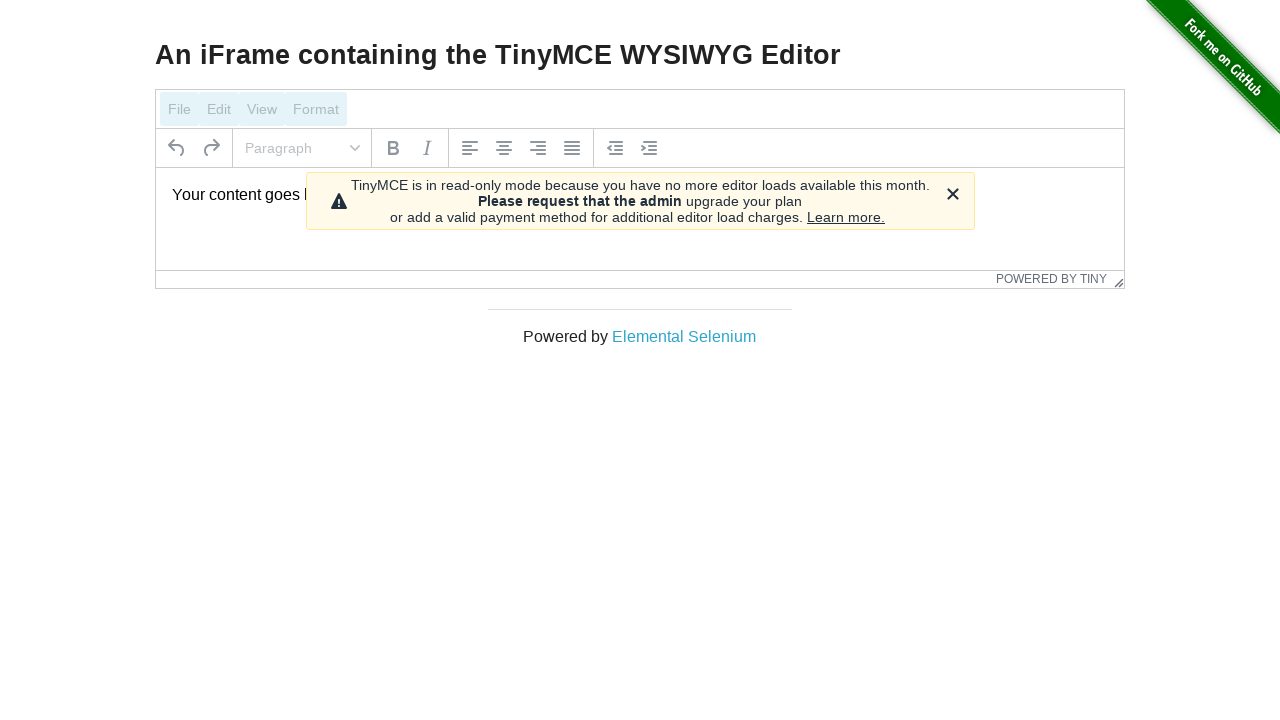

Verified the iFrame page header text 'An iFrame containing the TinyMCE WYSIWYG Editor' is present
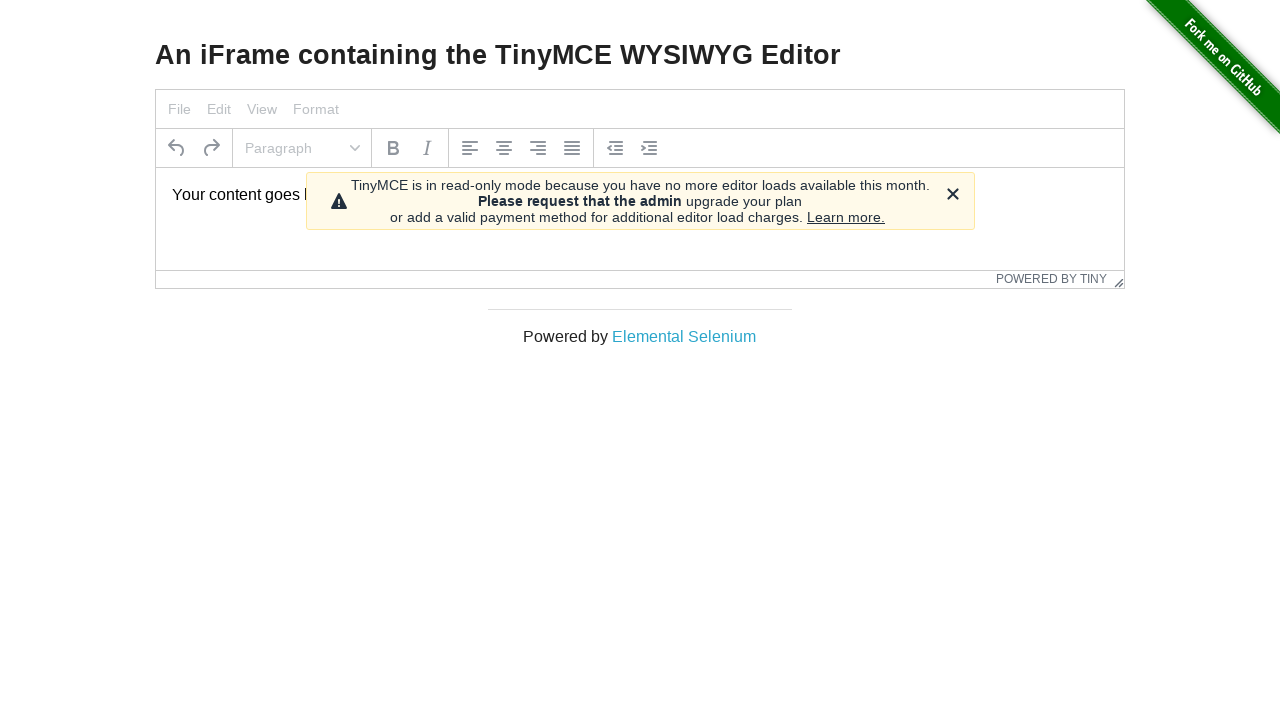

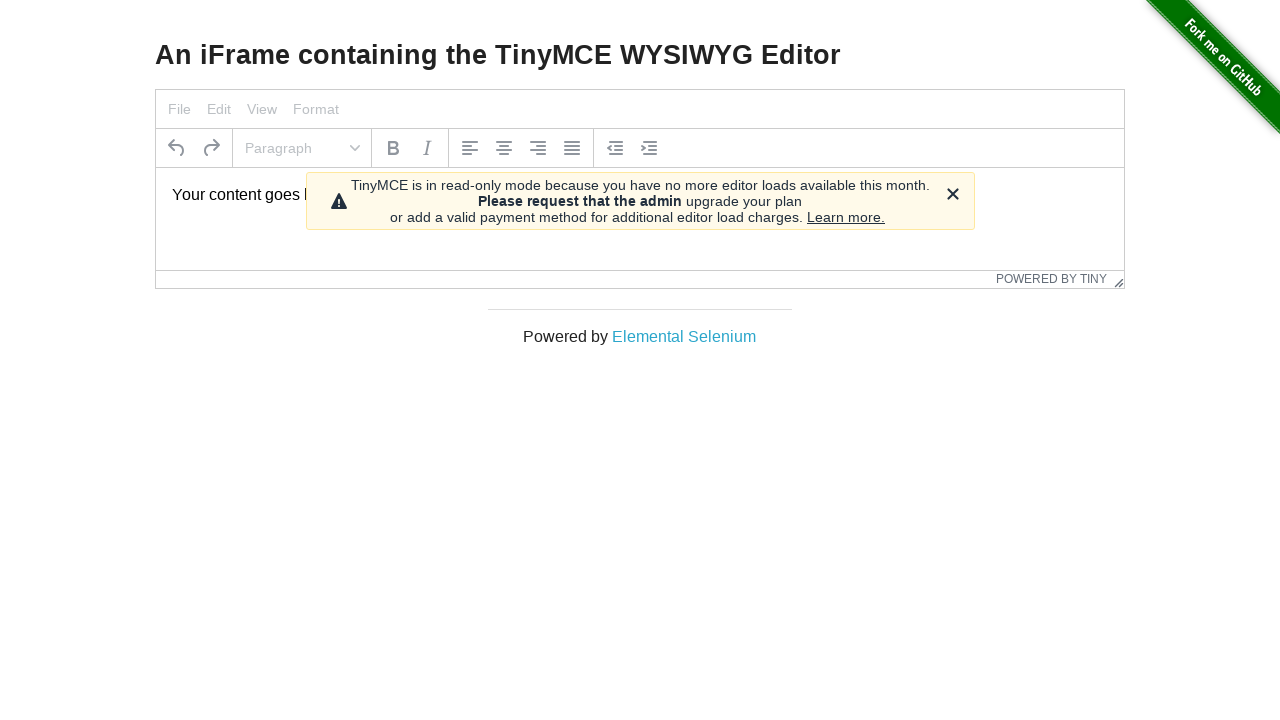